Tests sorting the Due column in ascending order by clicking the column header and verifying the values are sorted correctly

Starting URL: http://the-internet.herokuapp.com/tables

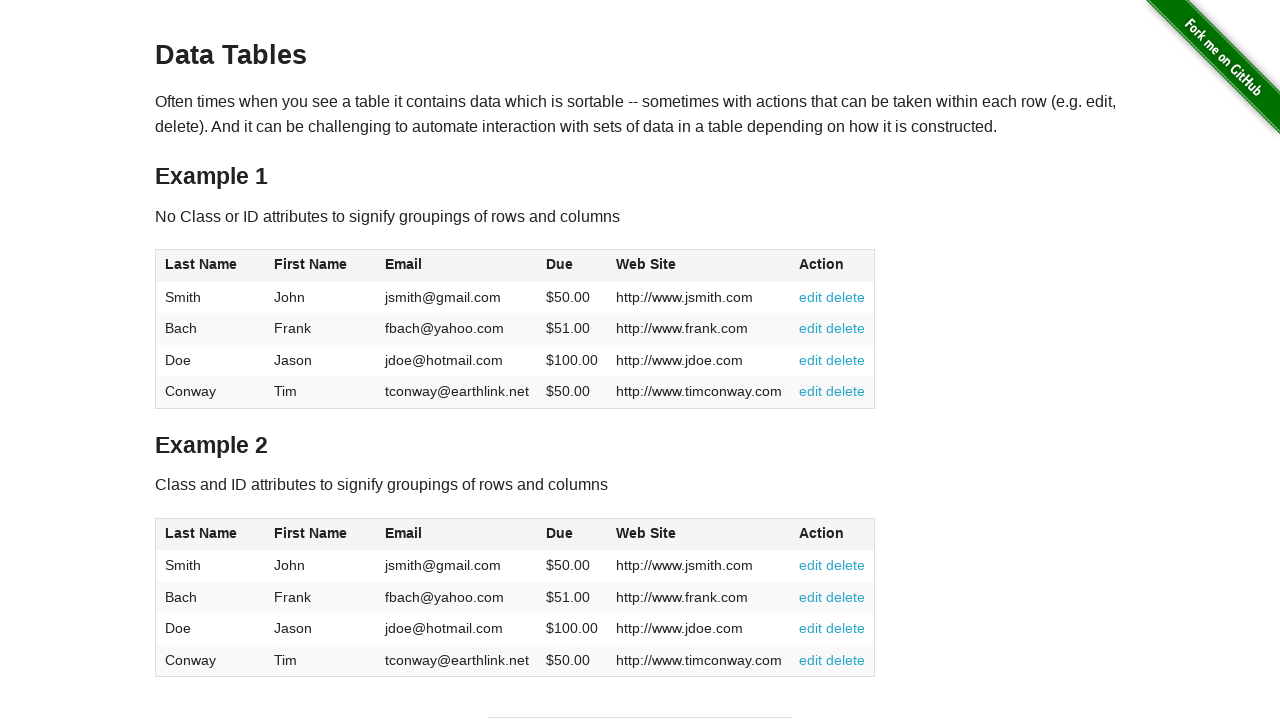

Clicked Due column header (4th column) to sort ascending at (572, 266) on #table1 thead tr th:nth-of-type(4)
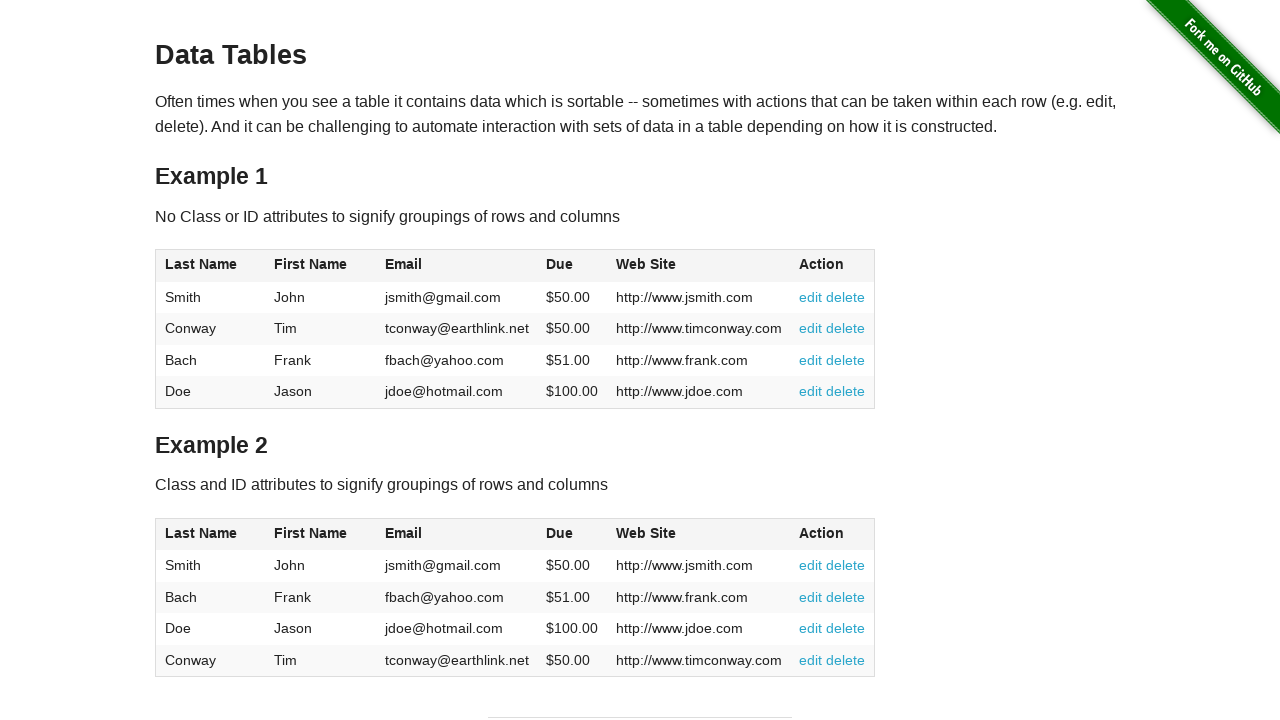

Verified table body Due column cells are loaded
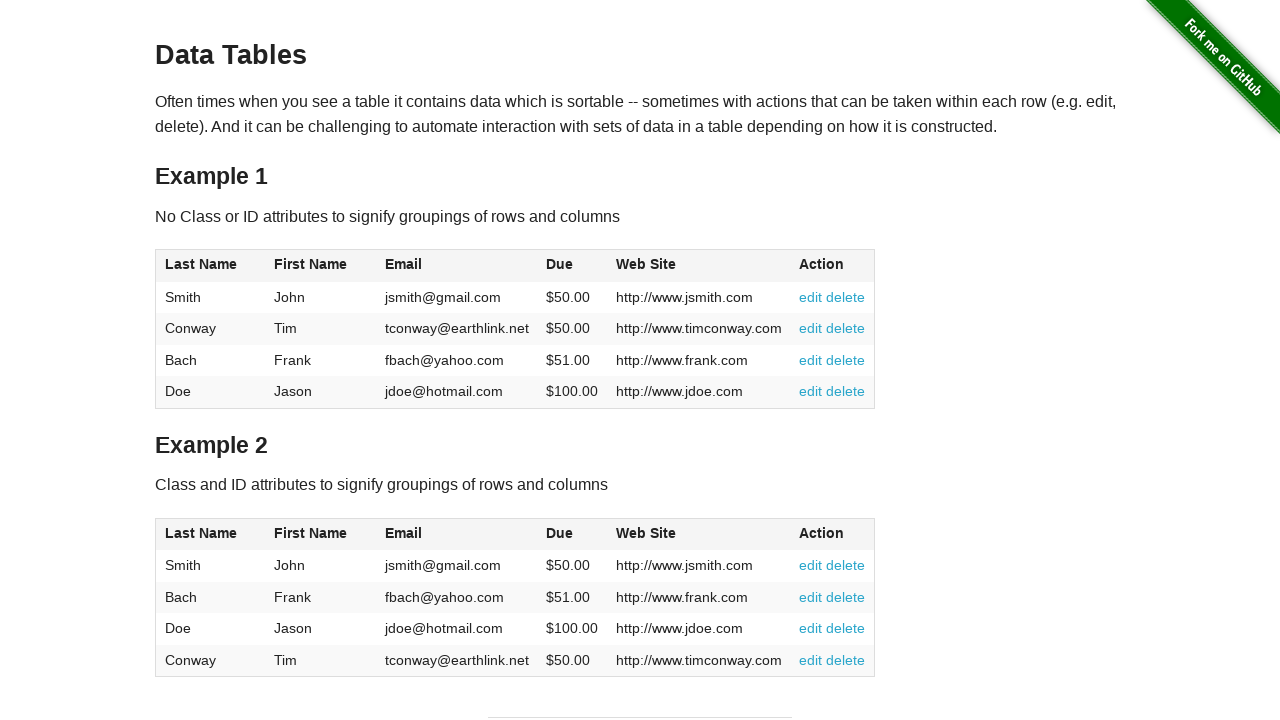

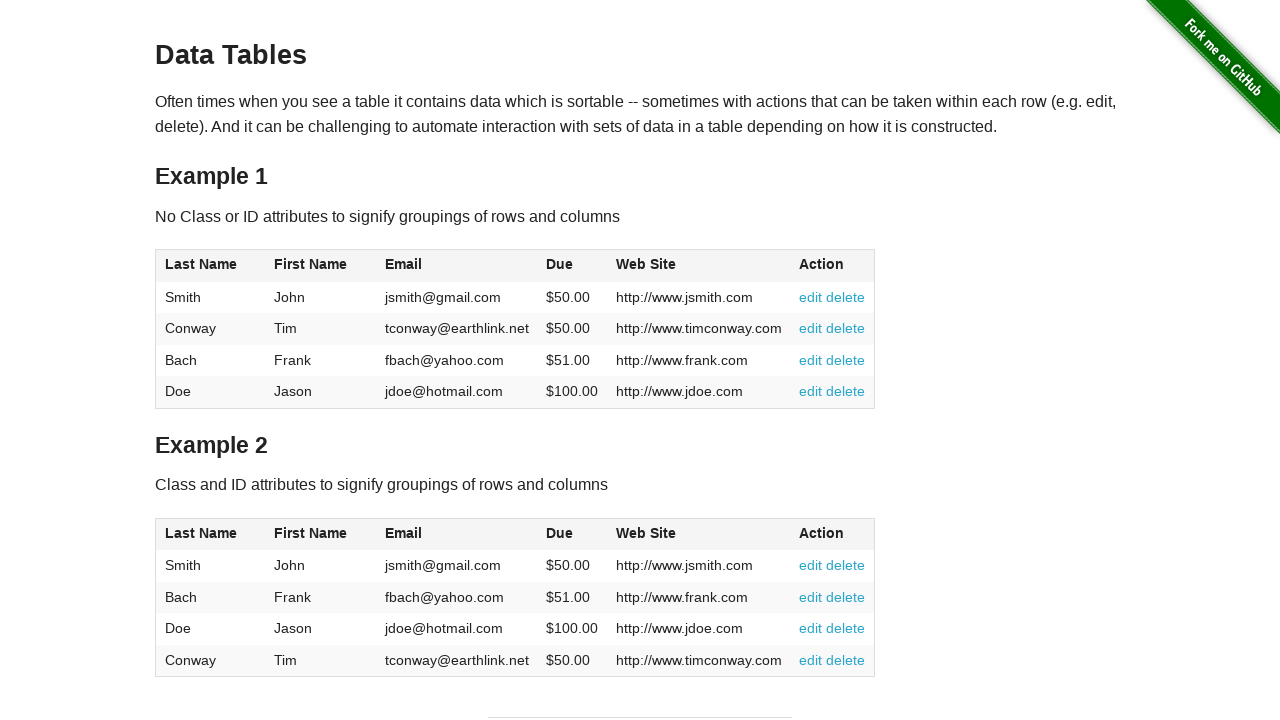